Tests that clearing a textarea removes its value

Starting URL: https://codebeautify.org/html-textarea-generator

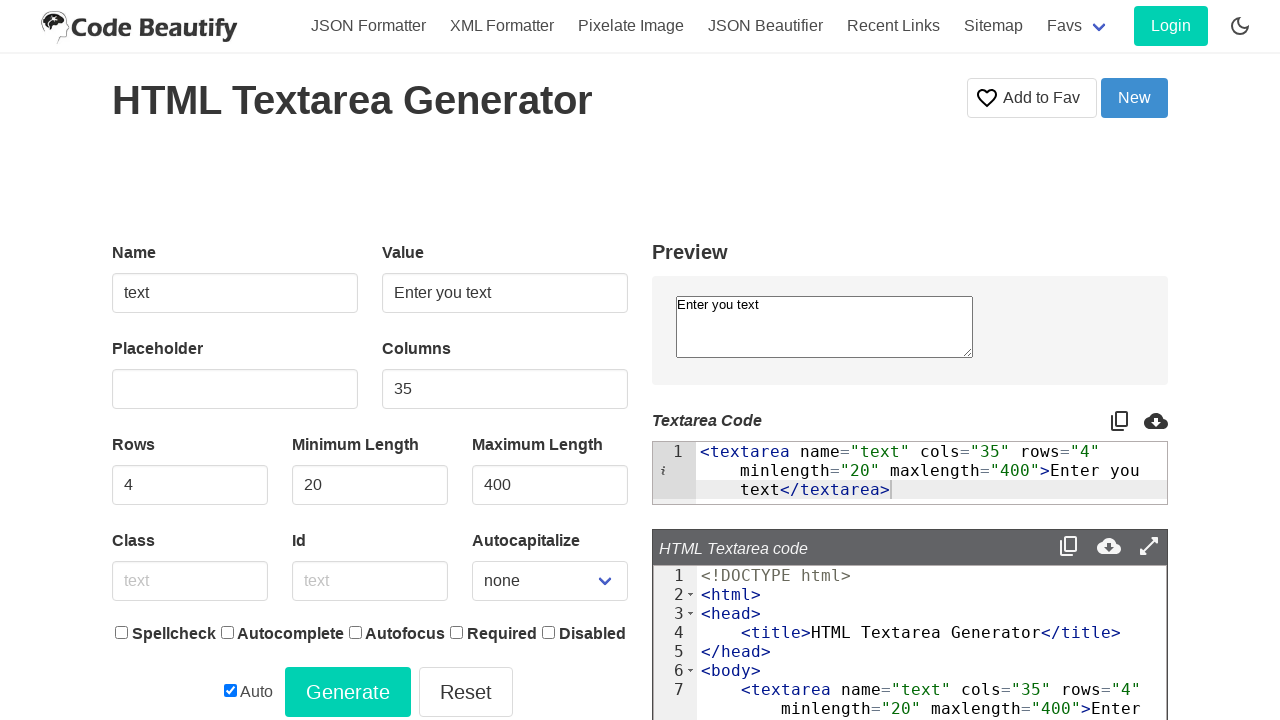

Filled textarea with initial text 'Test' on textarea[name='text']
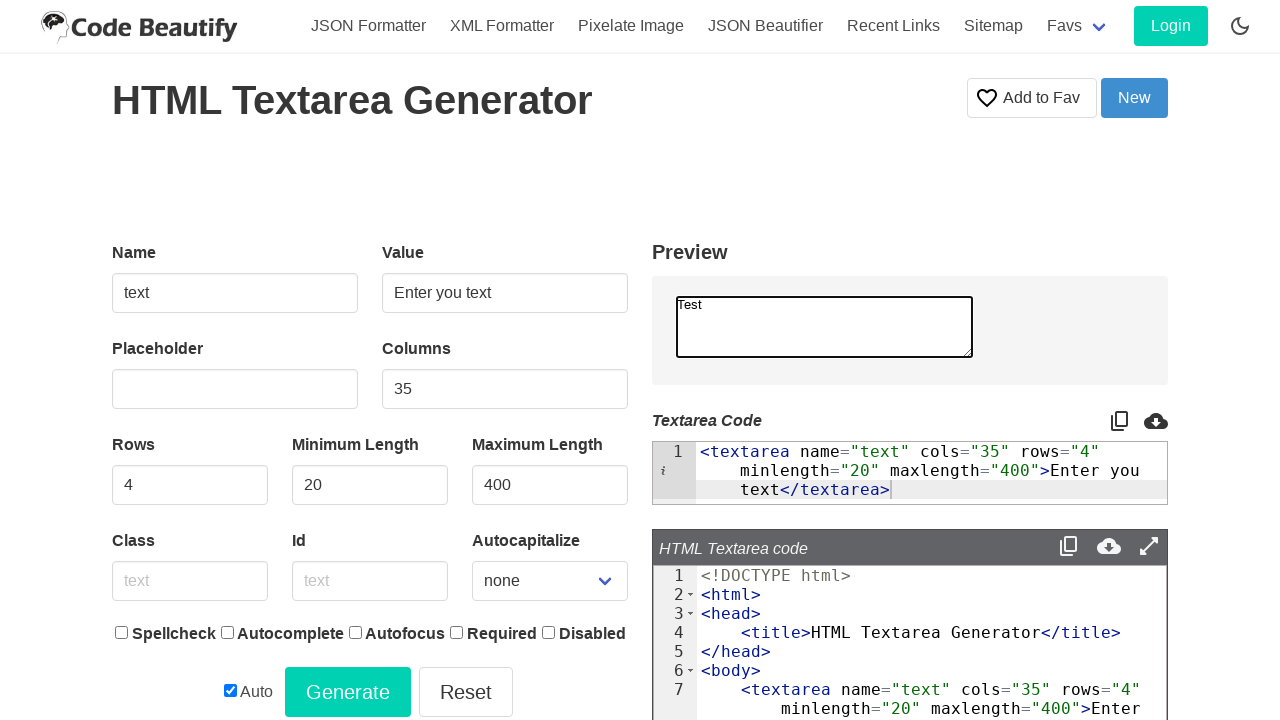

Cleared the textarea value on textarea[name='text']
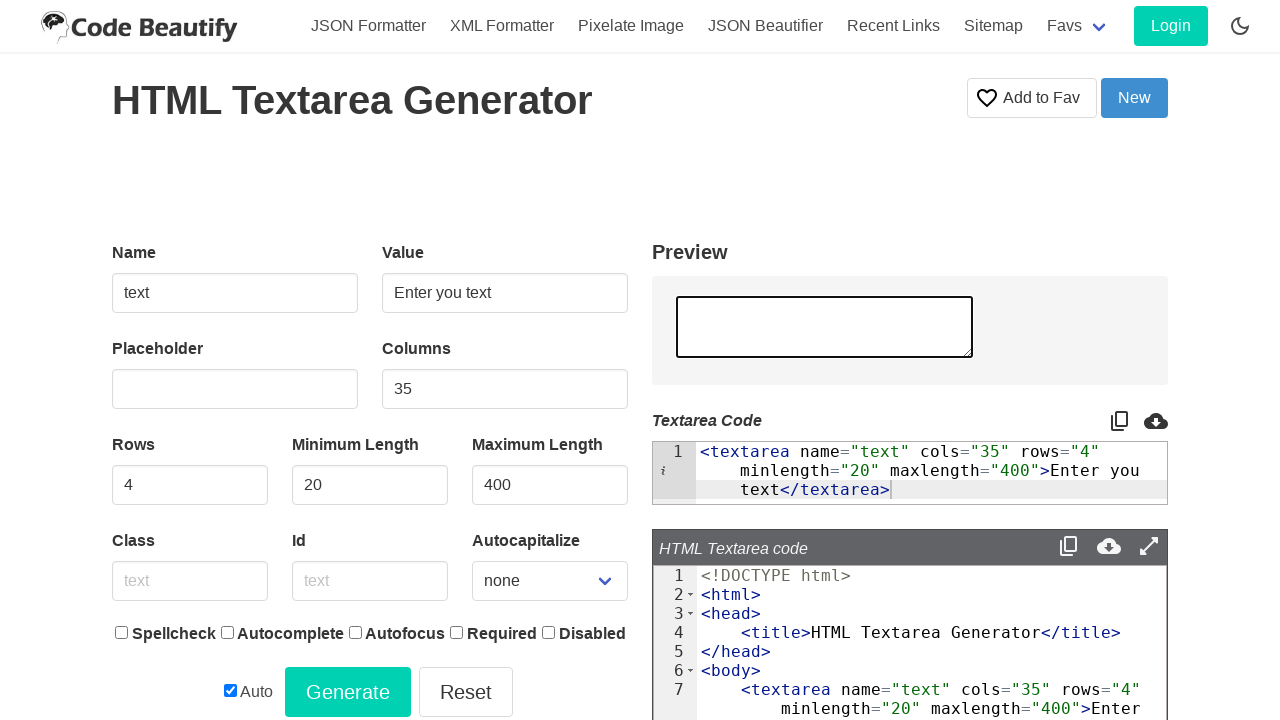

Retrieved textarea value to verify it was cleared
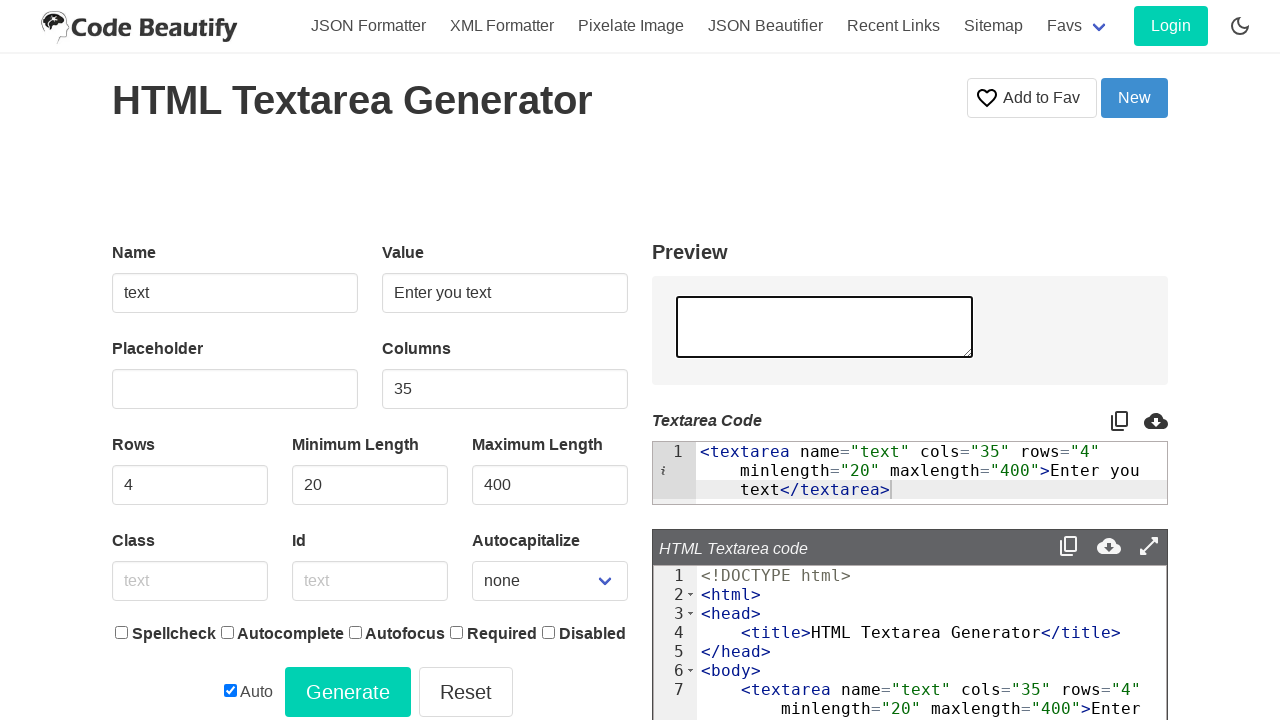

Asserted that textarea is empty
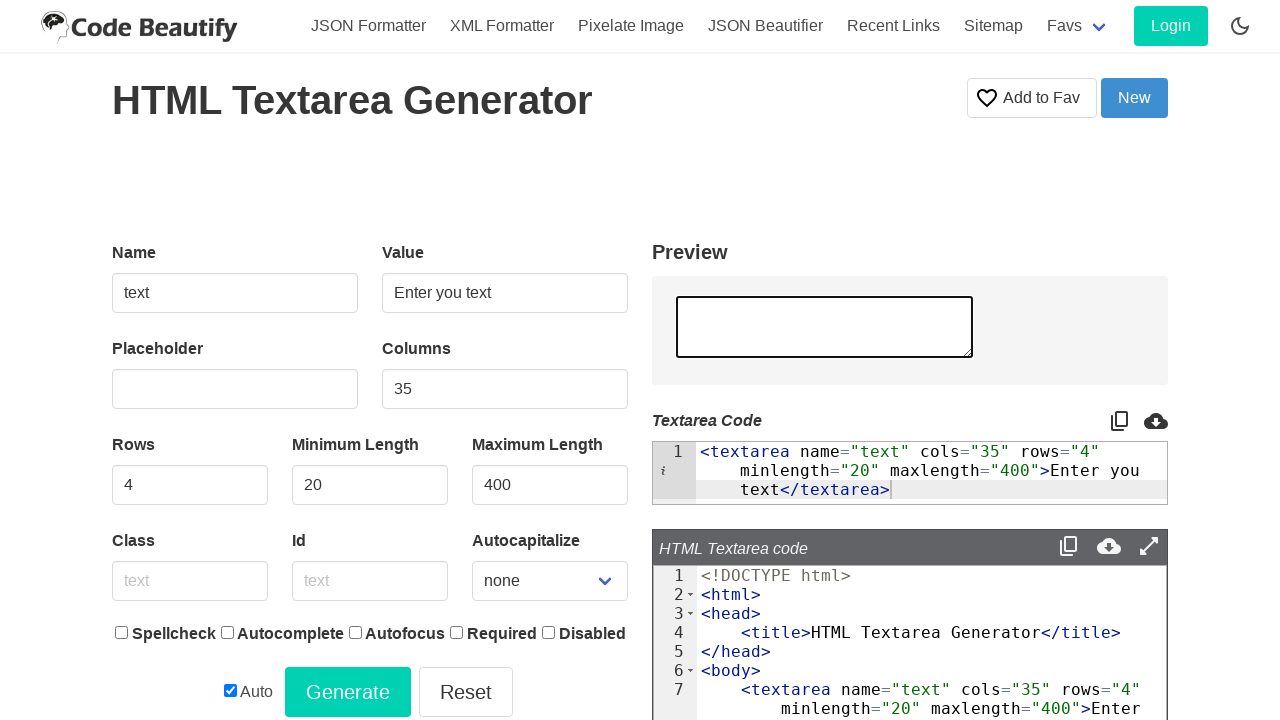

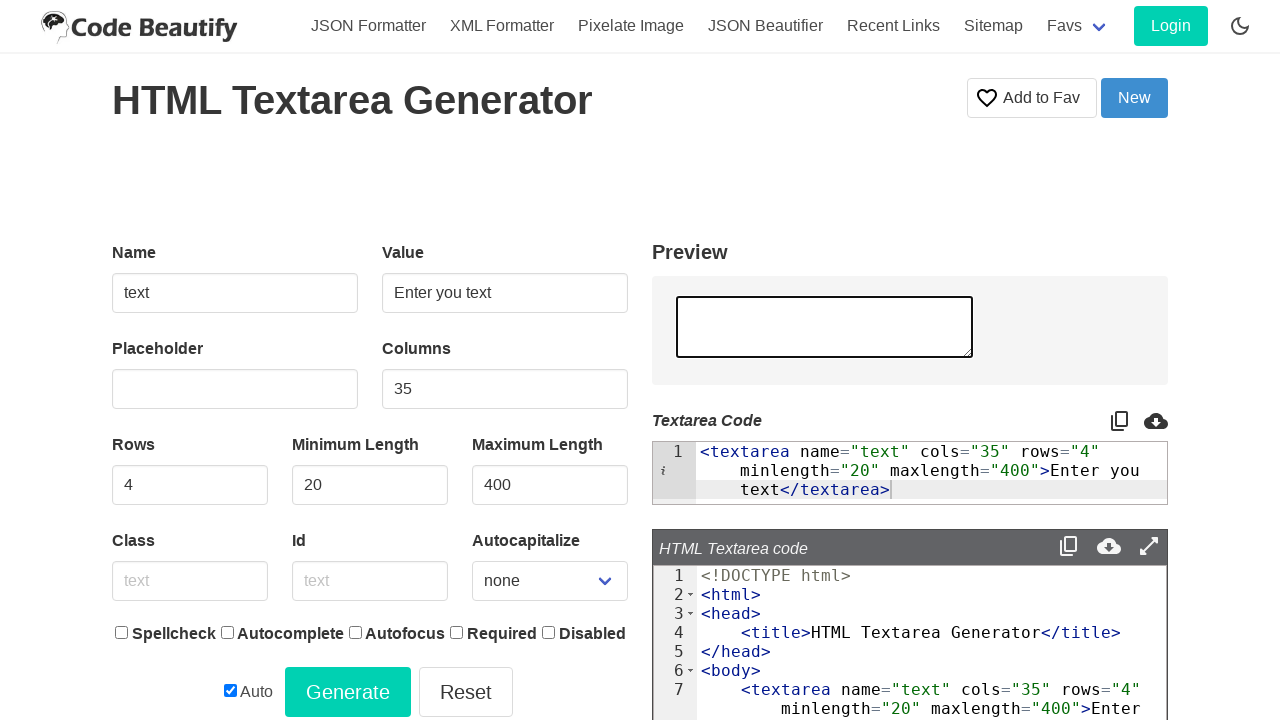